Tests the slow calculator by setting delay, entering numbers, selecting an operator, and verifying the result.

Starting URL: https://bonigarcia.dev/selenium-webdriver-java/slow-calculator.html

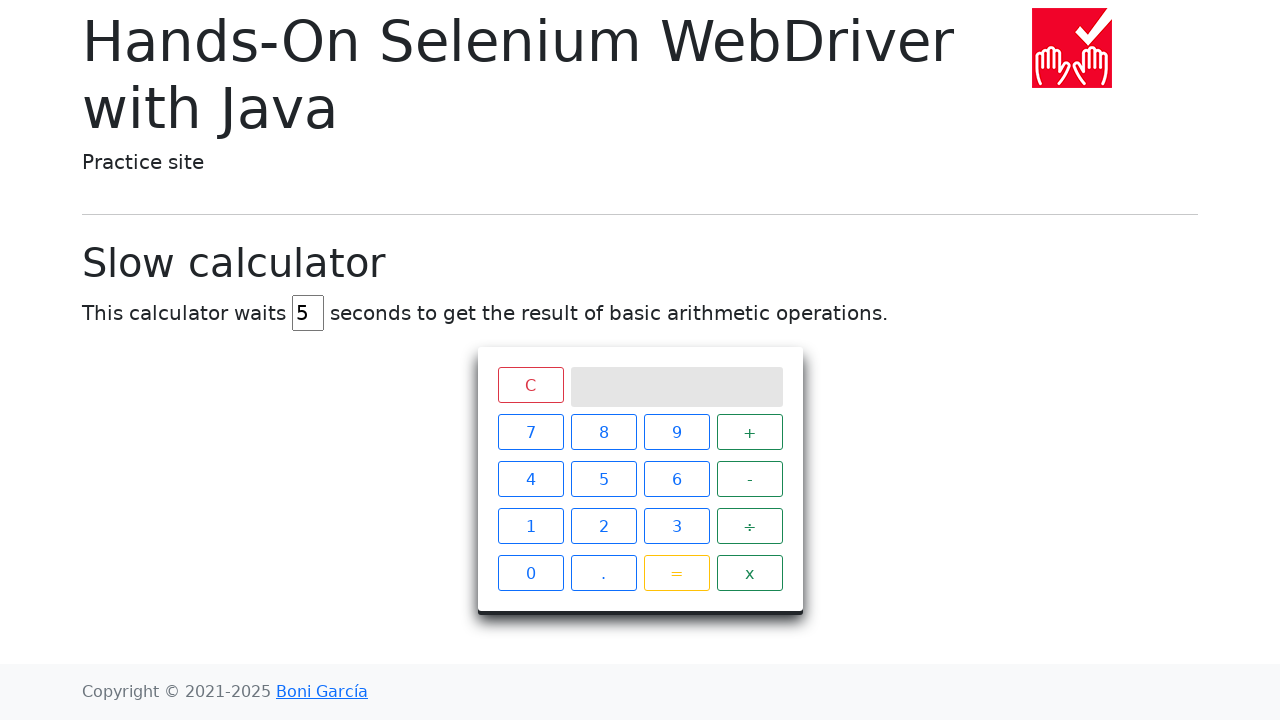

Navigated to slow calculator page
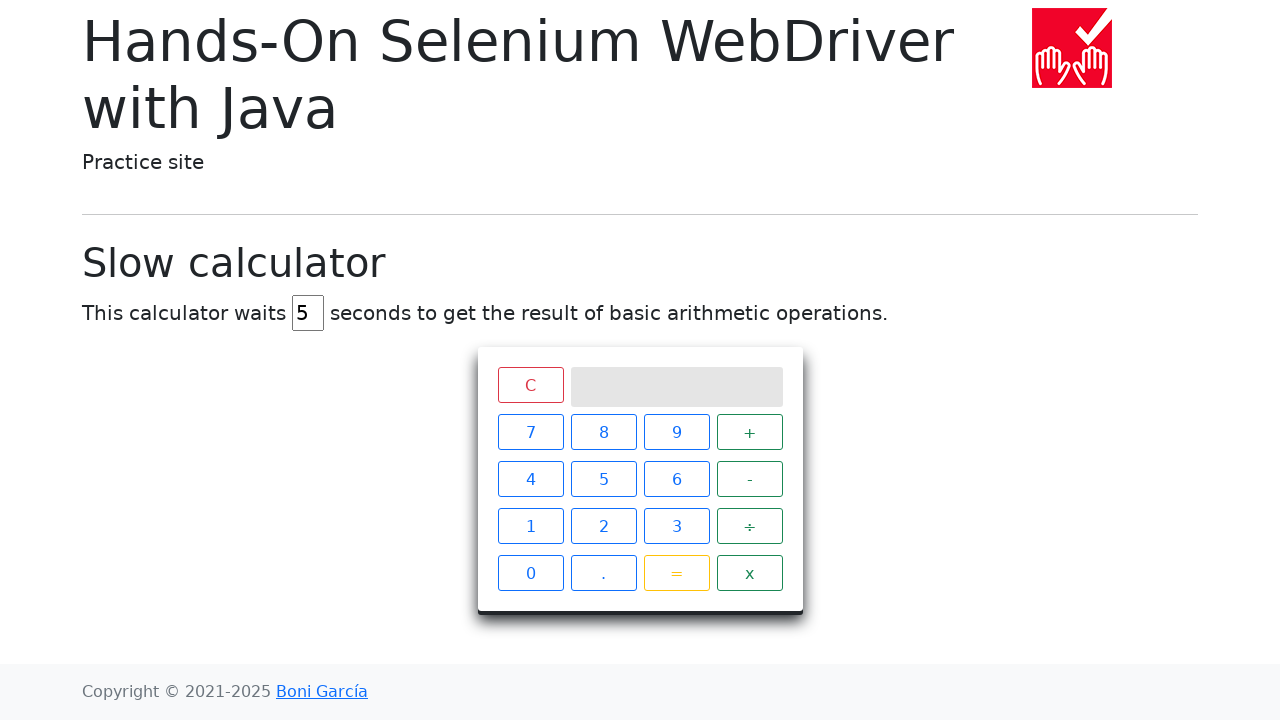

Located delay input field
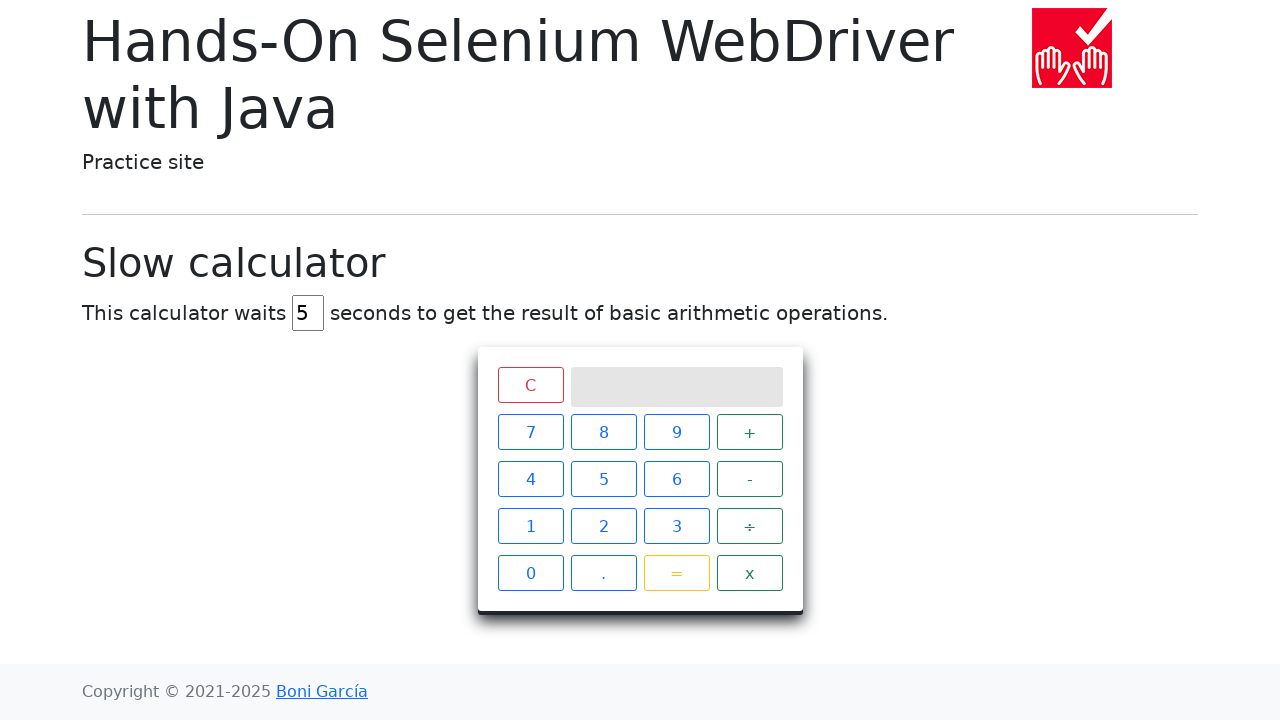

Cleared delay input field on #delay
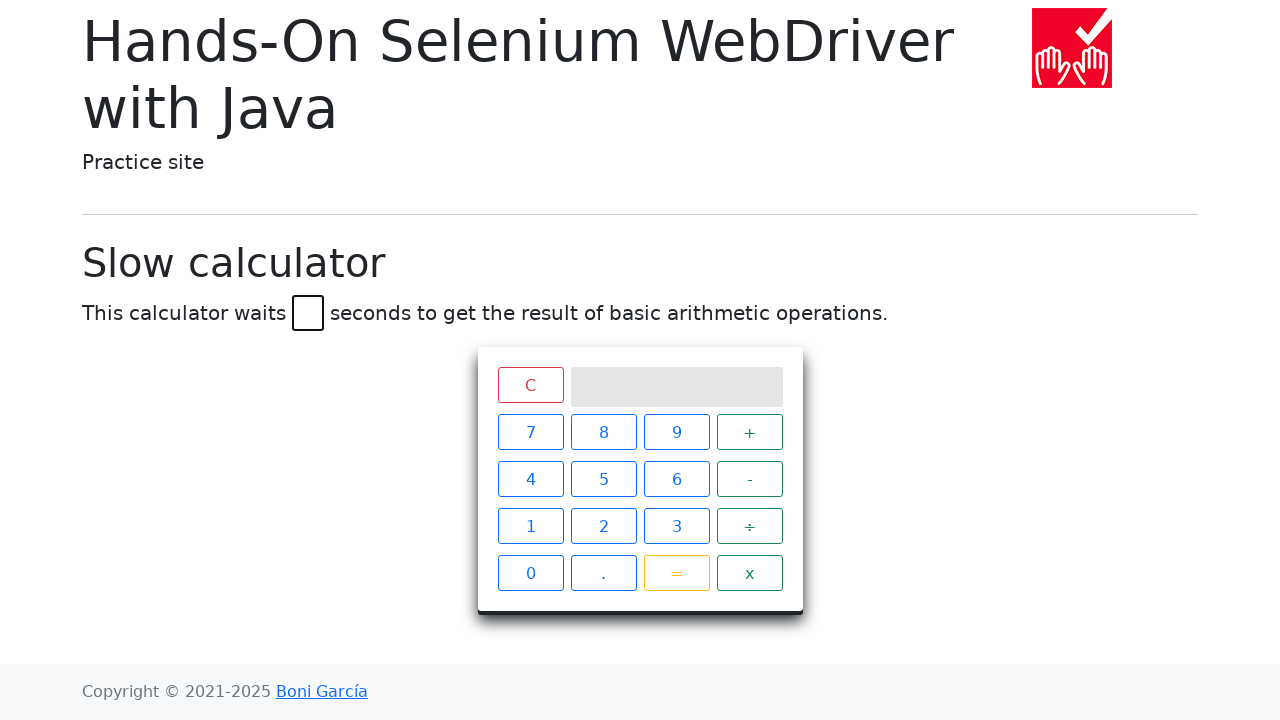

Set delay value to 2 seconds on #delay
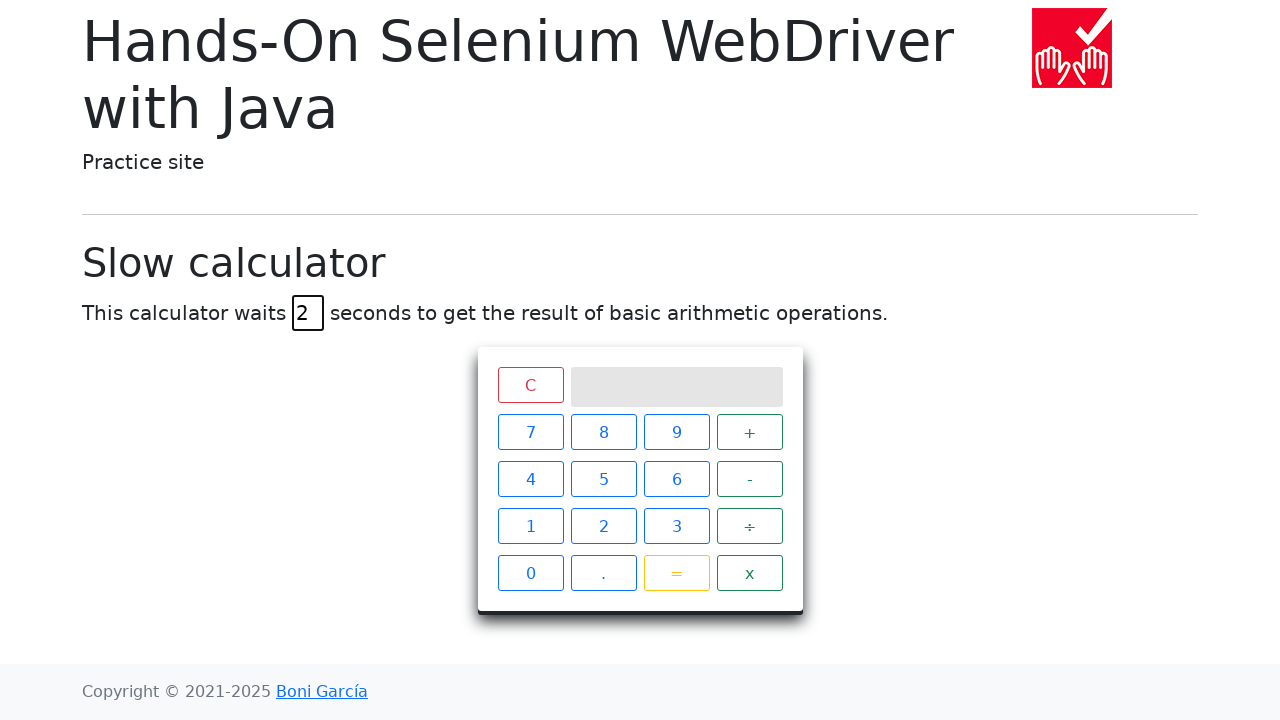

Clicked number 5 at (604, 479) on xpath=//span[text()='5']
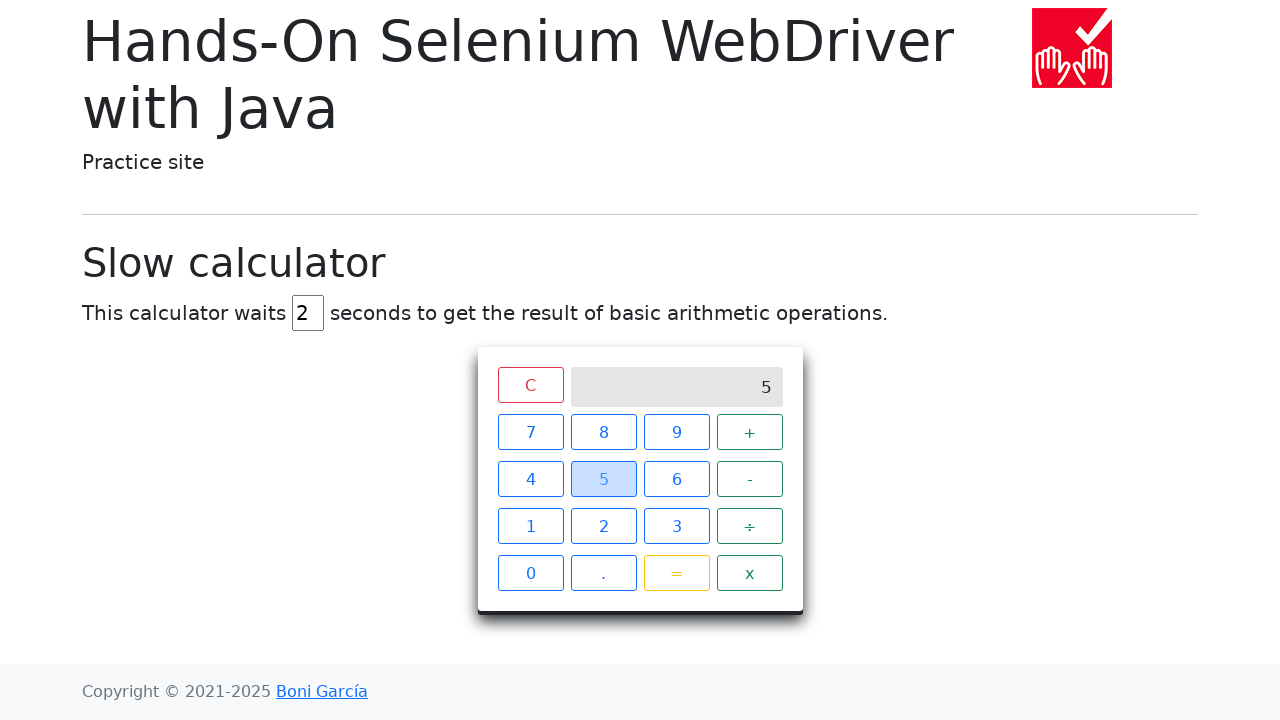

Clicked plus operator at (750, 432) on xpath=//span[text()='+']
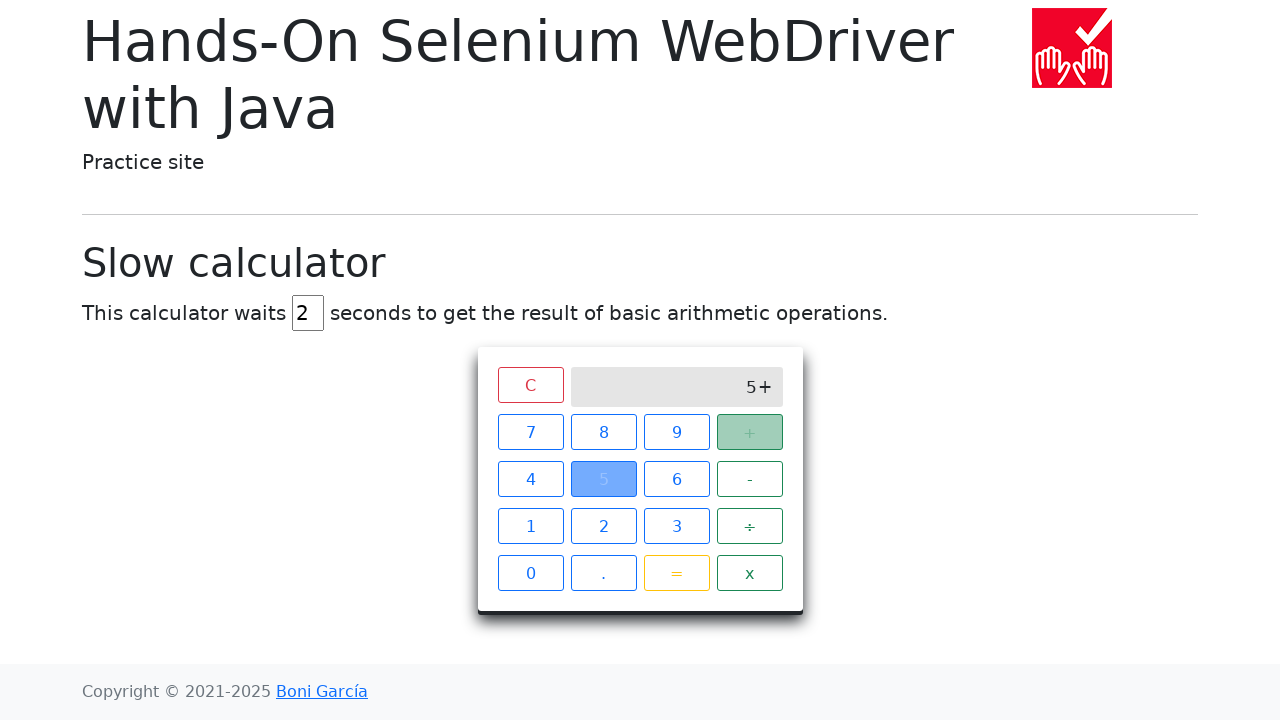

Clicked number 3 at (676, 526) on xpath=//span[text()='3']
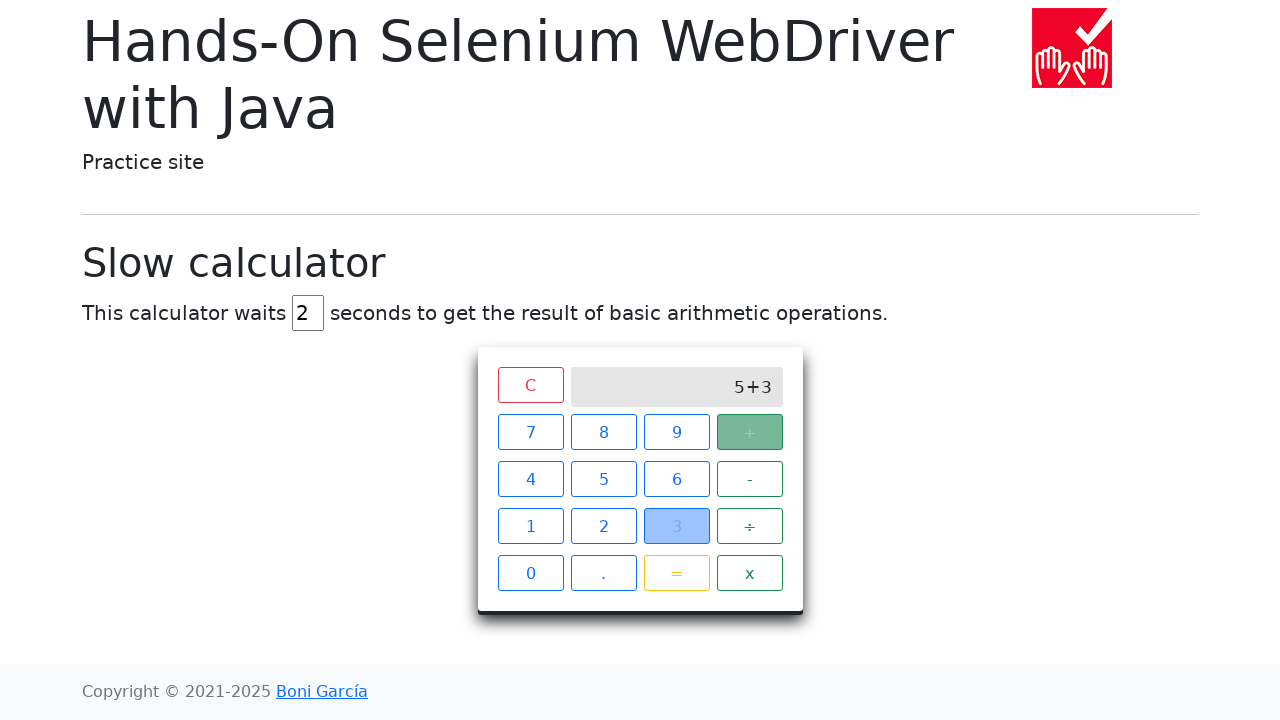

Clicked equals button to calculate result at (676, 573) on xpath=//span[text()='=']
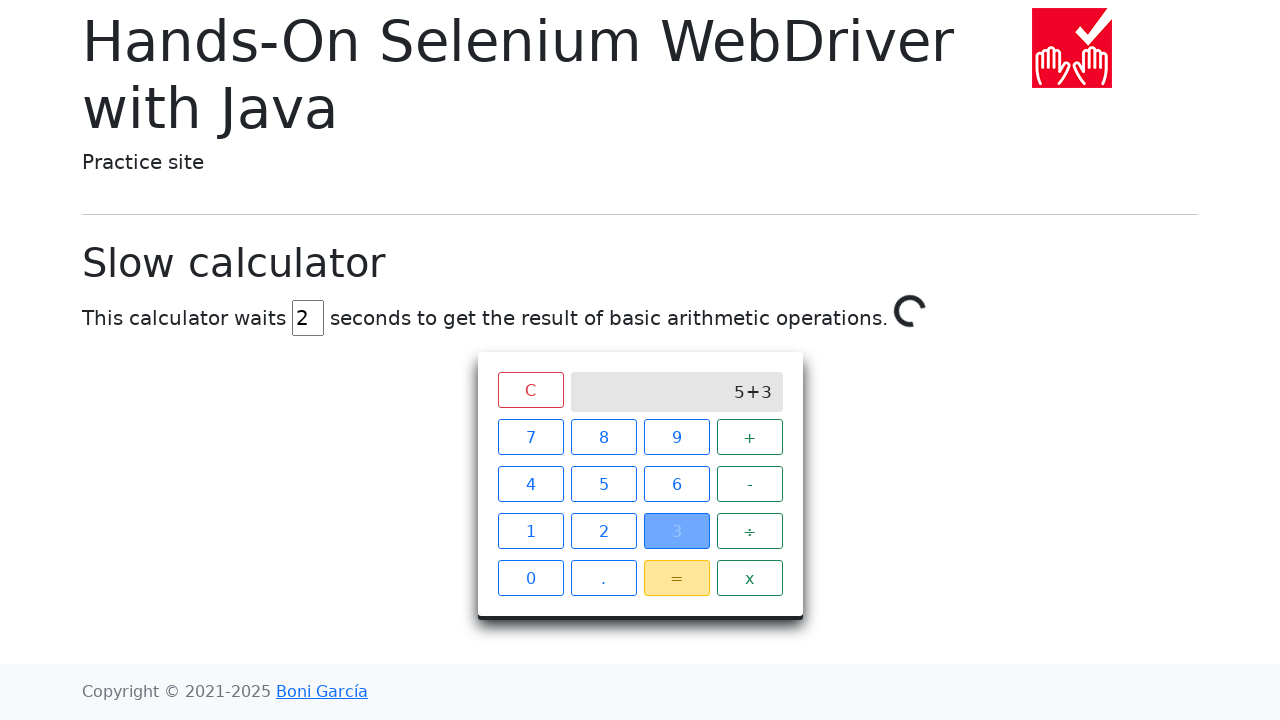

Waited 2.5 seconds for calculation to complete
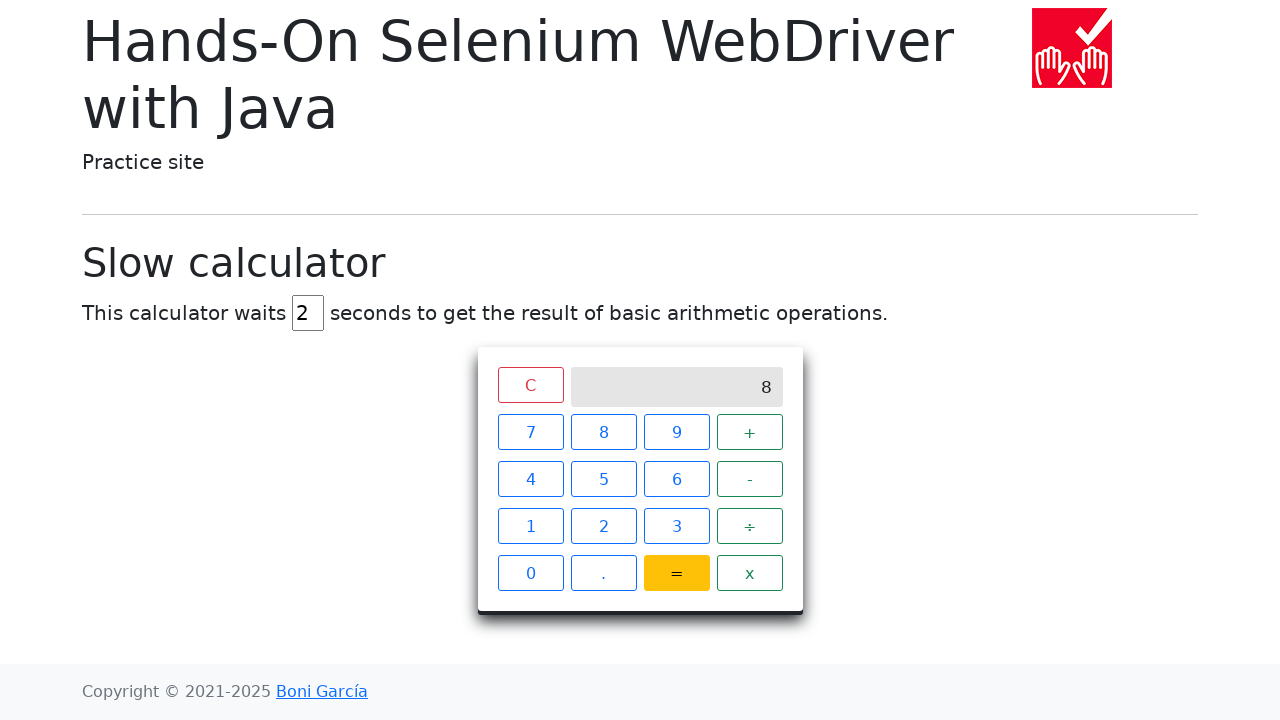

Result screen element is visible
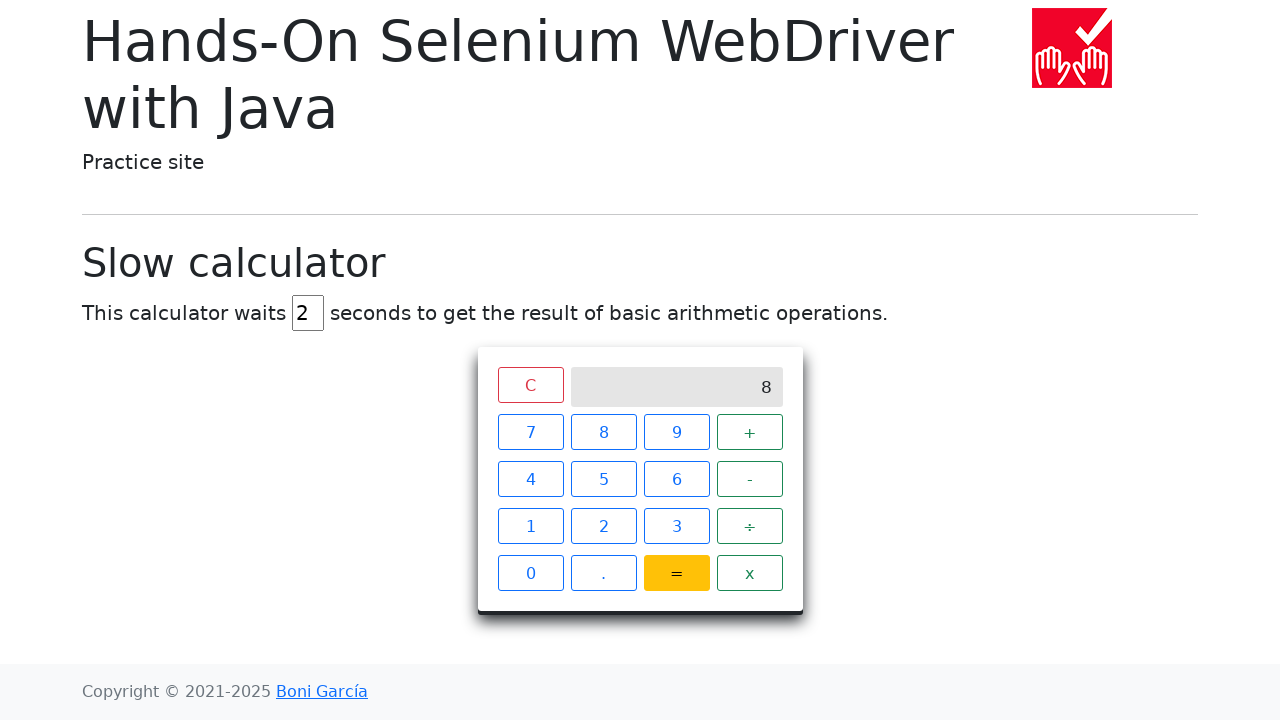

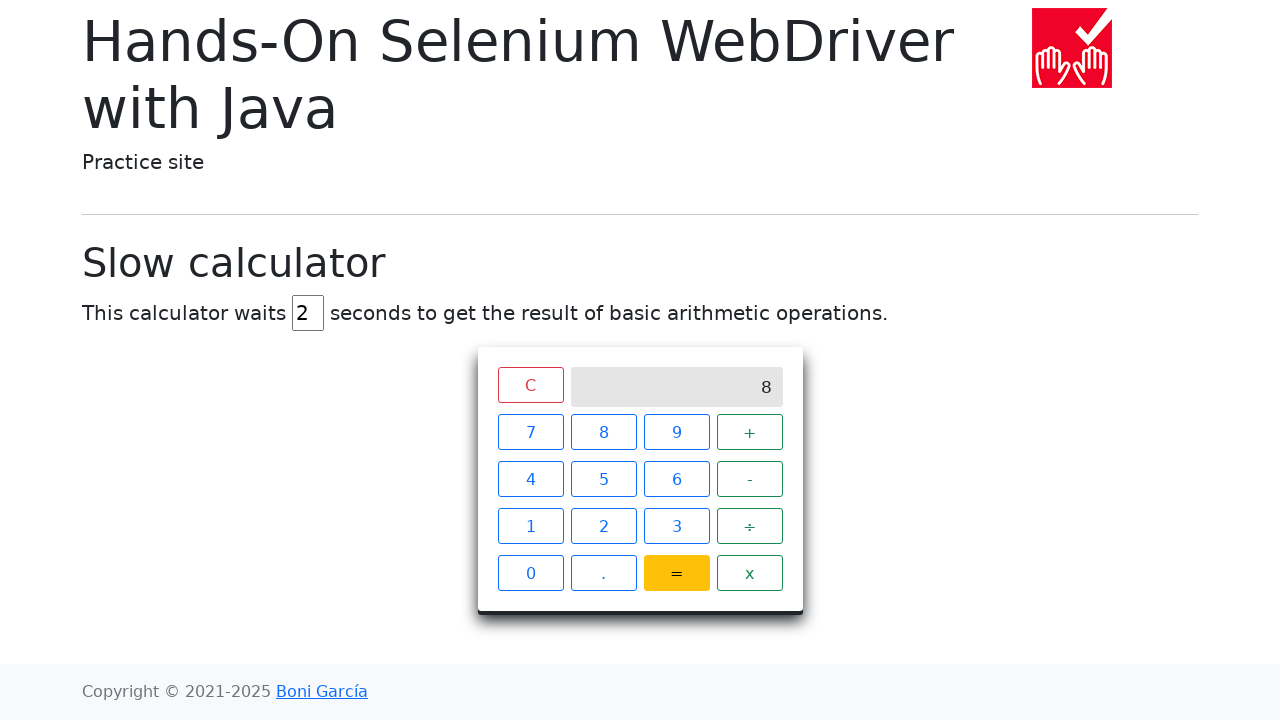